Navigates to a Selenium test page, clicks on a "Double click" link, and performs a double-click action on a button element

Starting URL: https://testeroprogramowania.github.io/selenium

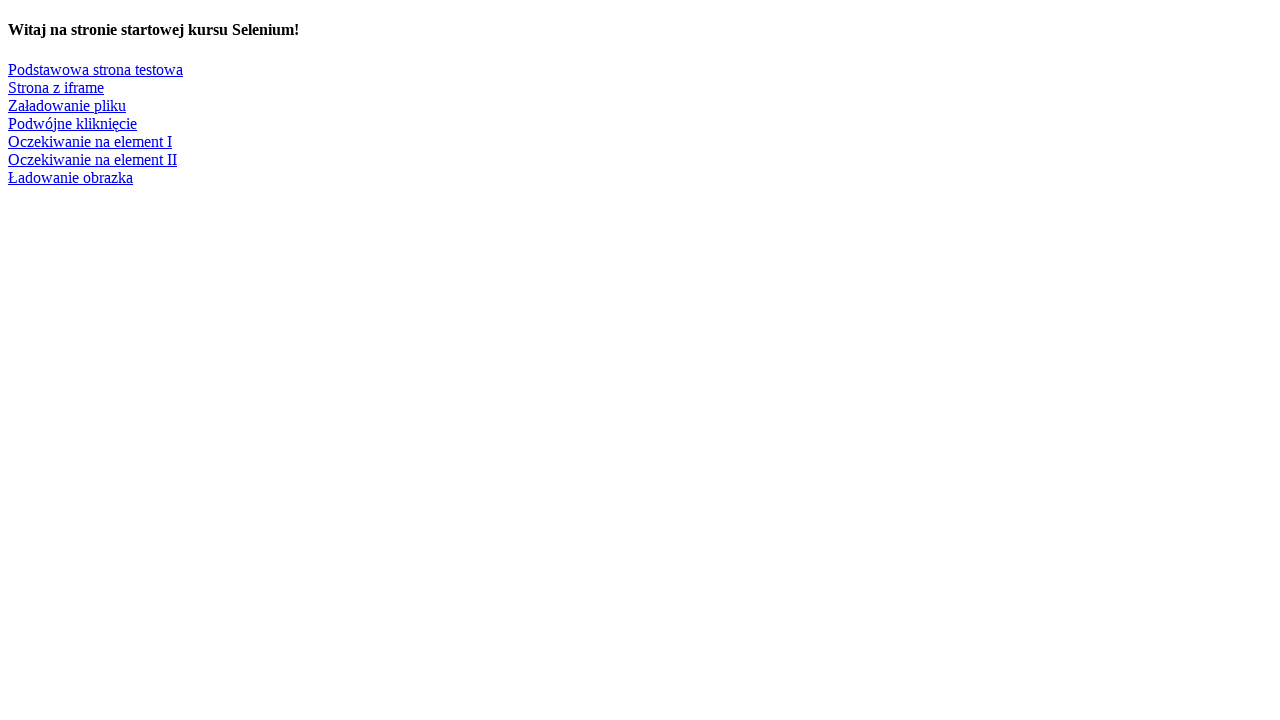

Navigated to Selenium test page
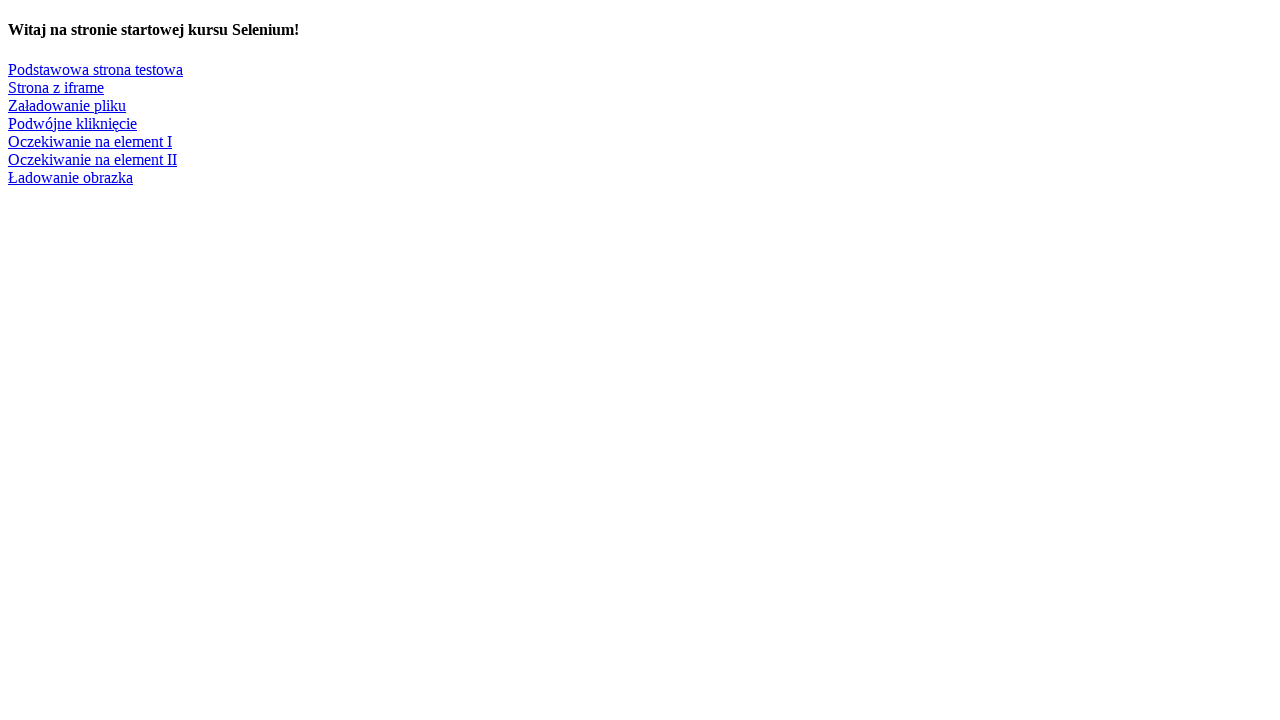

Clicked on 'Podwójne kliknięcie' (Double click) link at (72, 123) on text=Podwójne kliknięcie
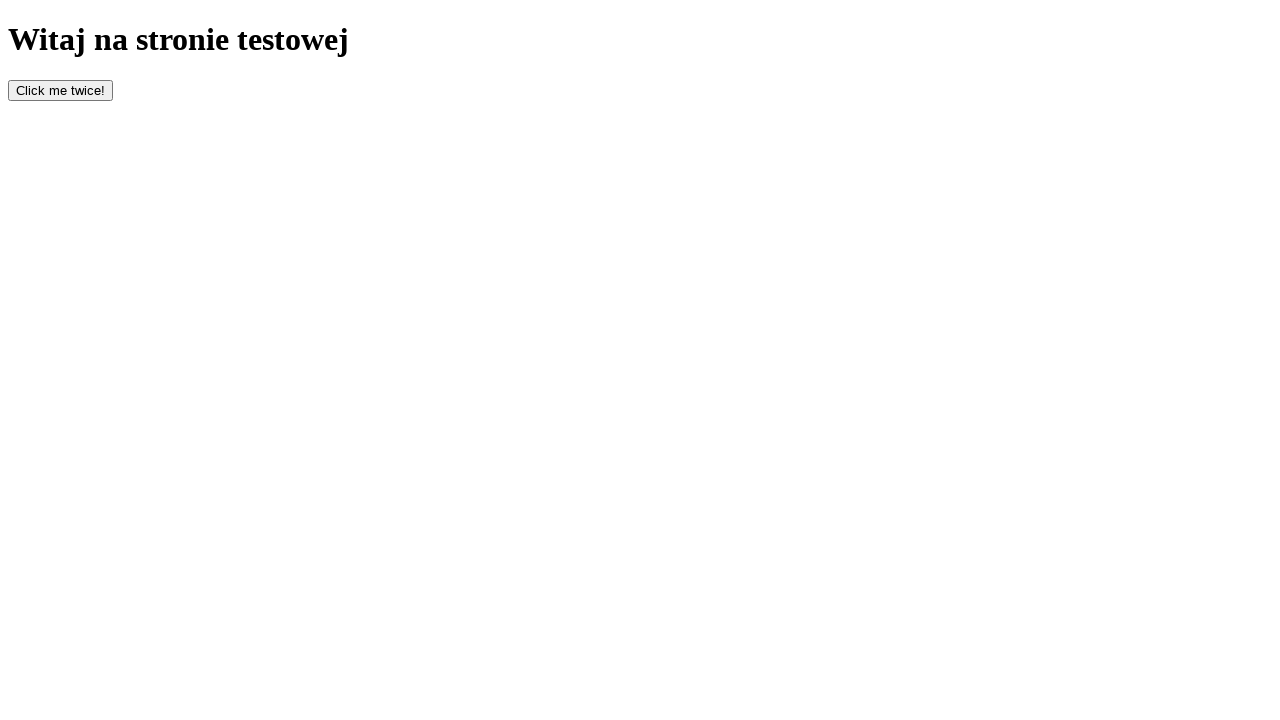

Double-clicked button element with id 'bottom' at (60, 90) on #bottom
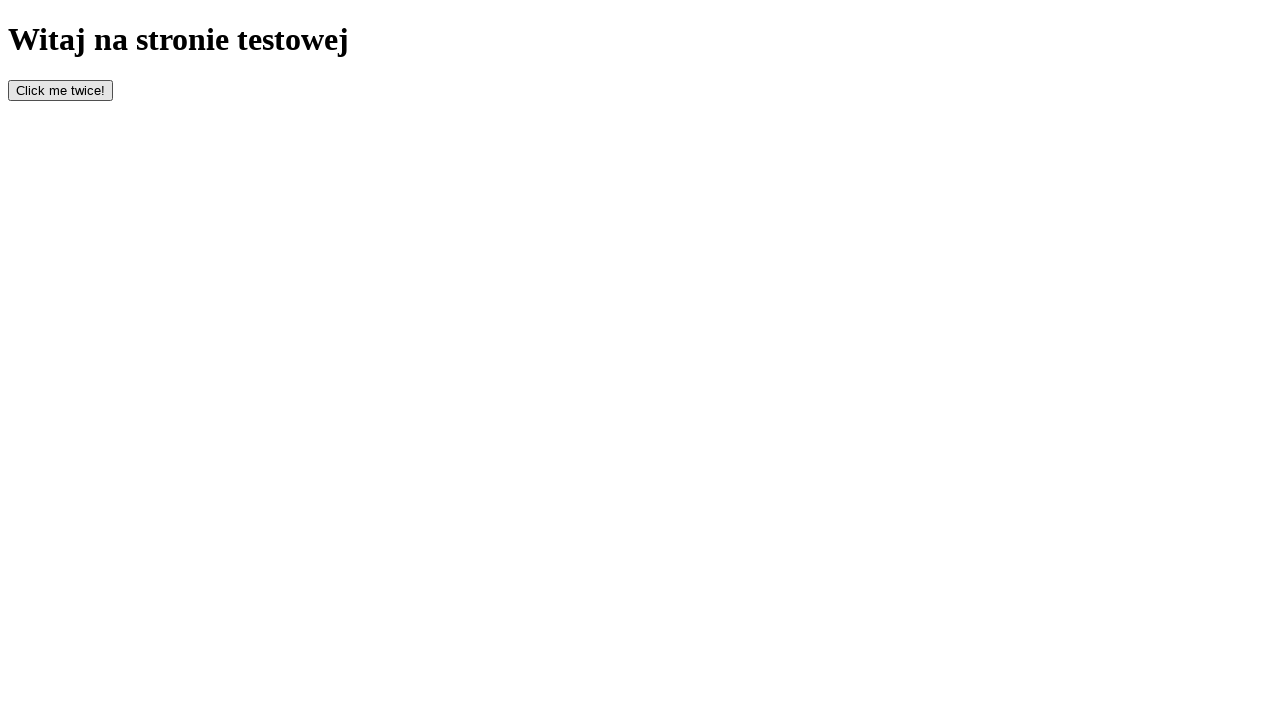

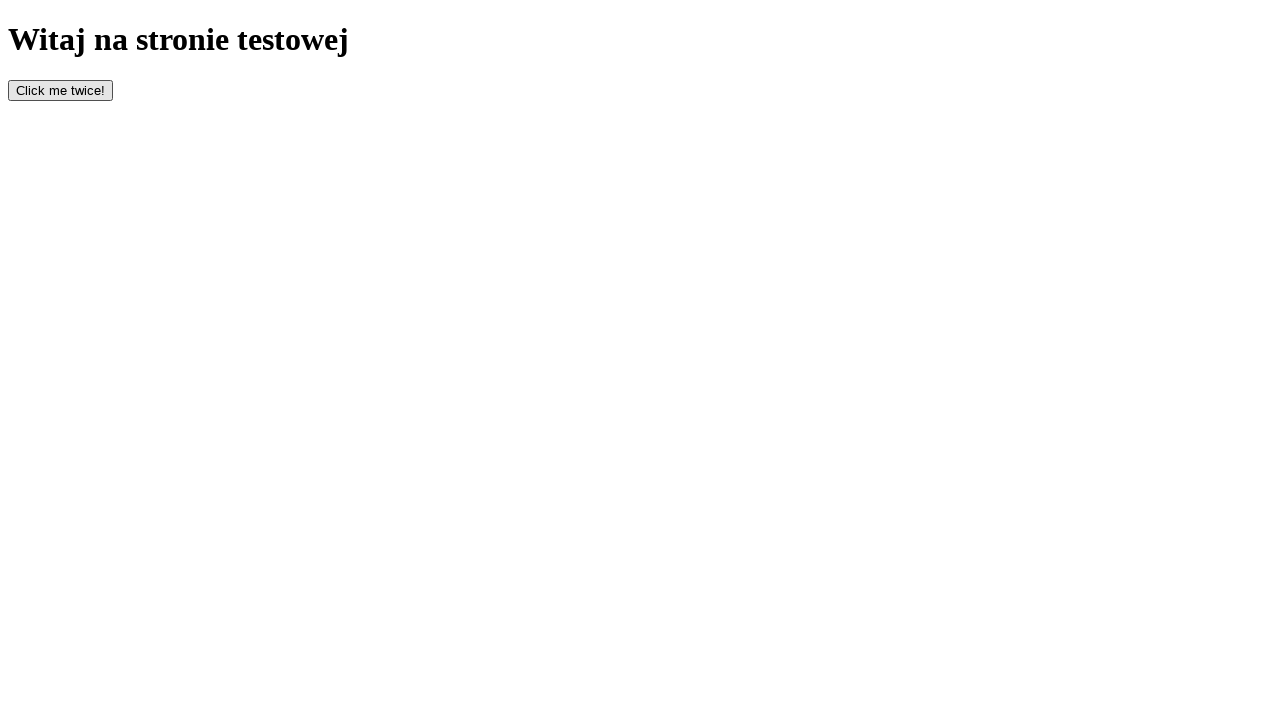